Navigates to Python.org, verifies the page title, then clicks on the PyPI link in the header and verifies navigation to PyPI.org

Starting URL: http://python.org

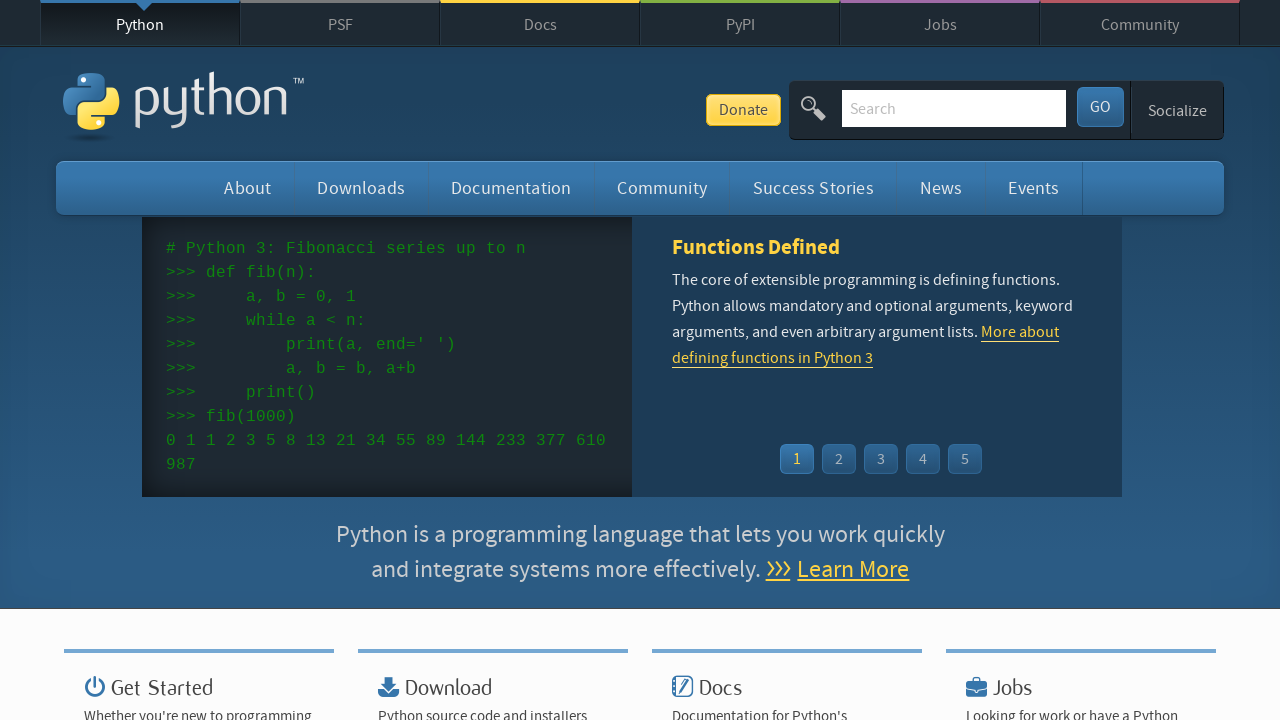

Navigated to http://python.org
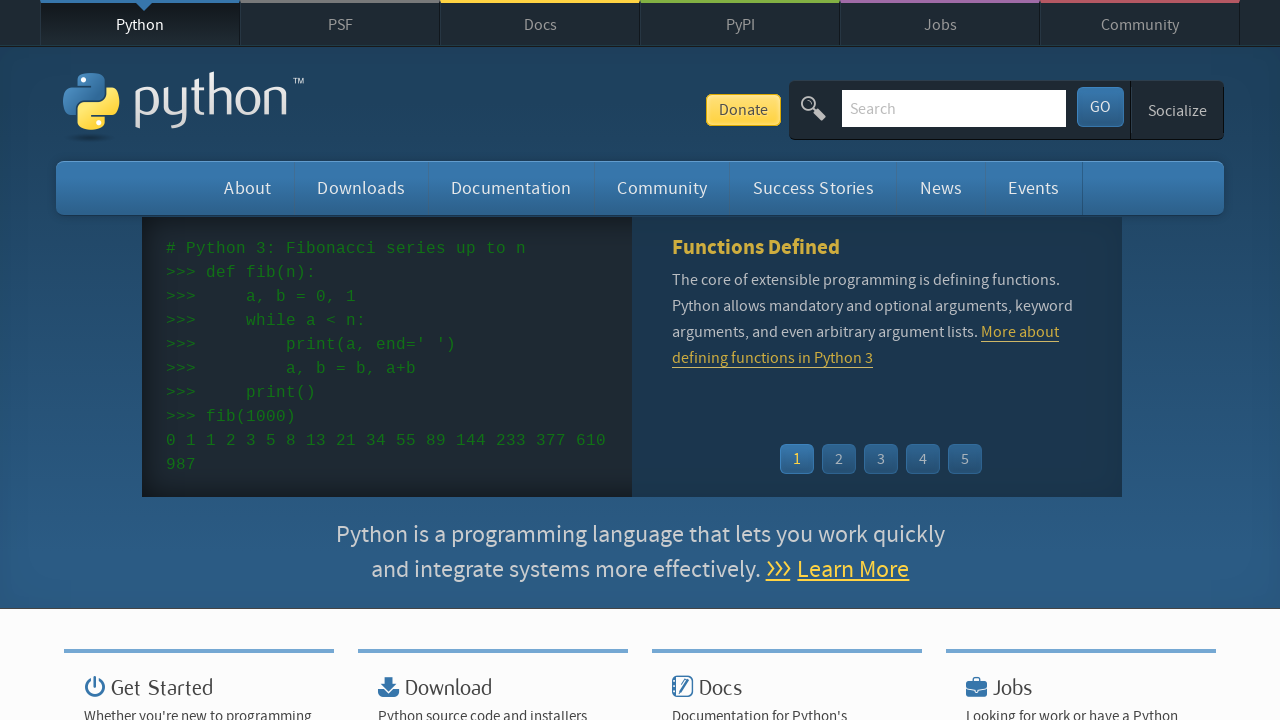

Verified page title is 'Welcome to Python.org'
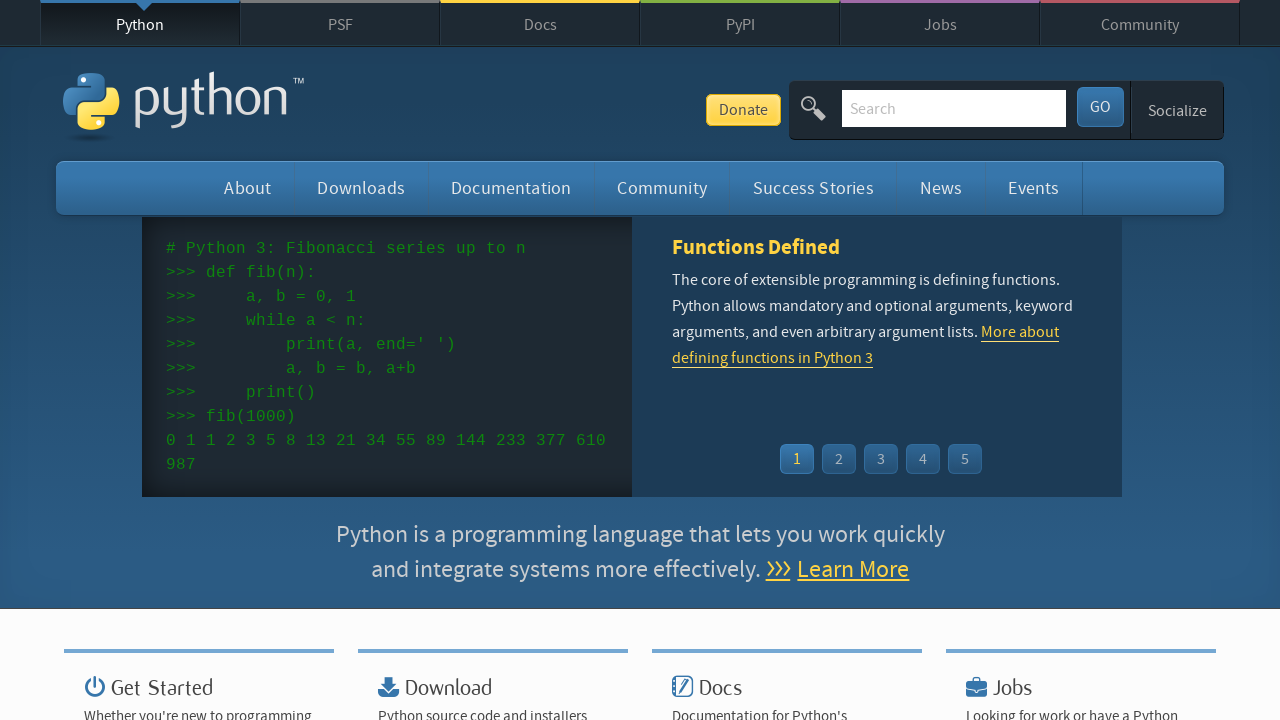

Clicked on PyPI link in header at (740, 24) on #top > nav > ul > li.pypi-meta > a
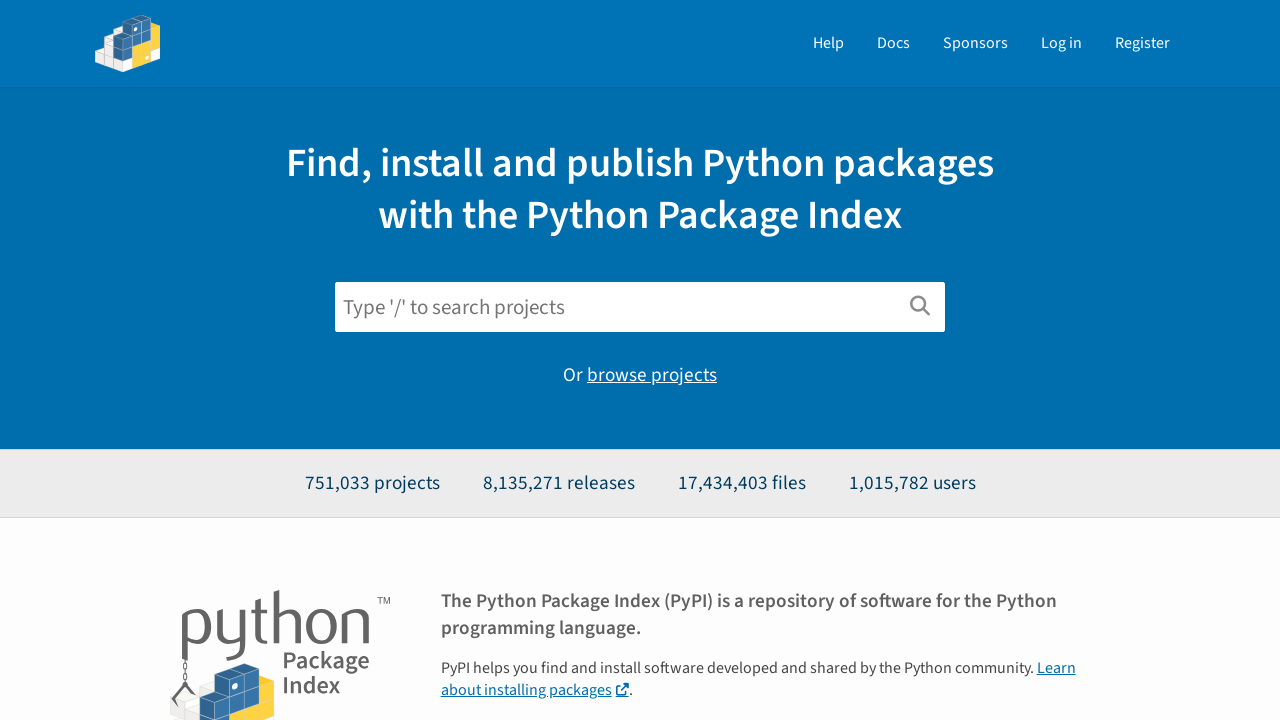

Waited for navigation to PyPI.org and URL confirmed
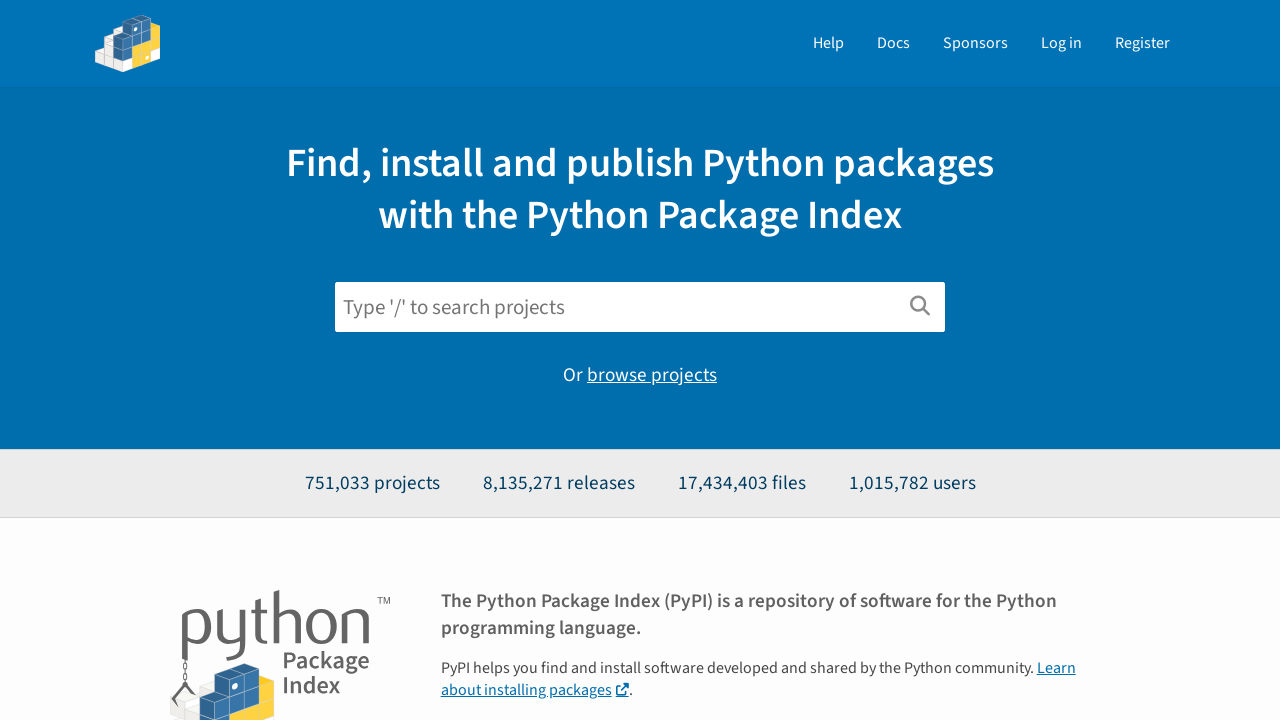

Verified URL is https://pypi.org/
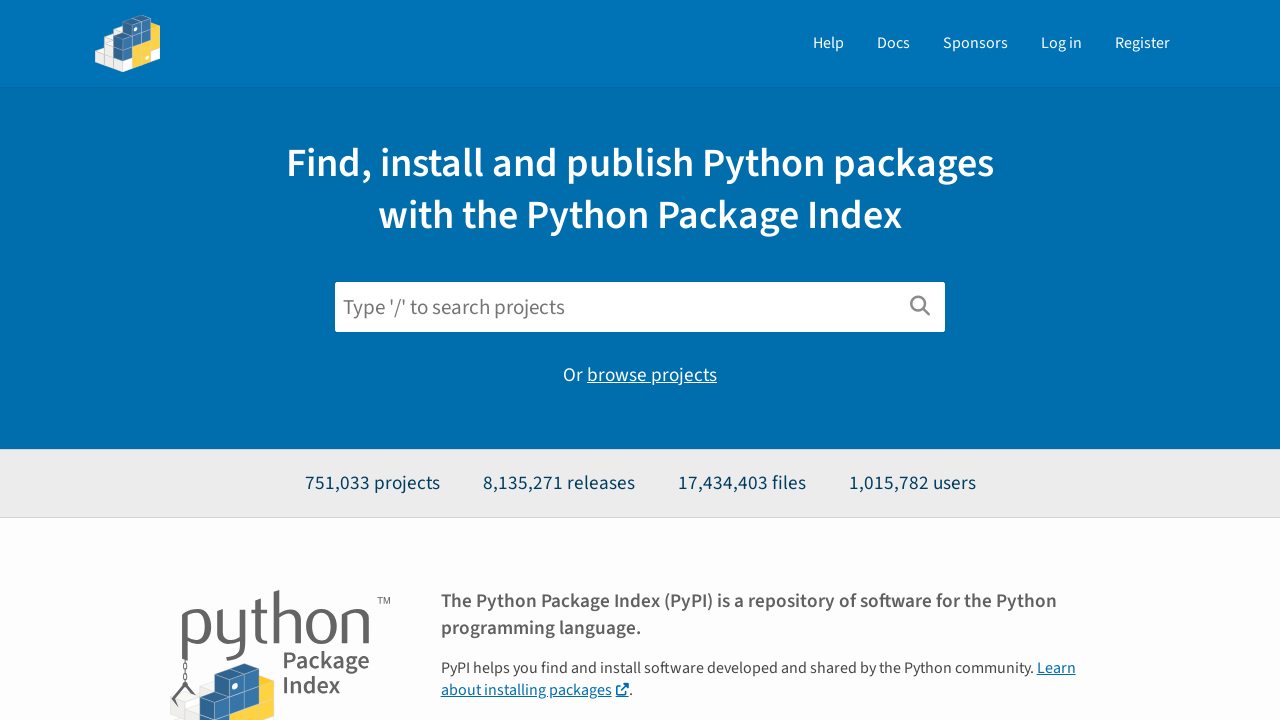

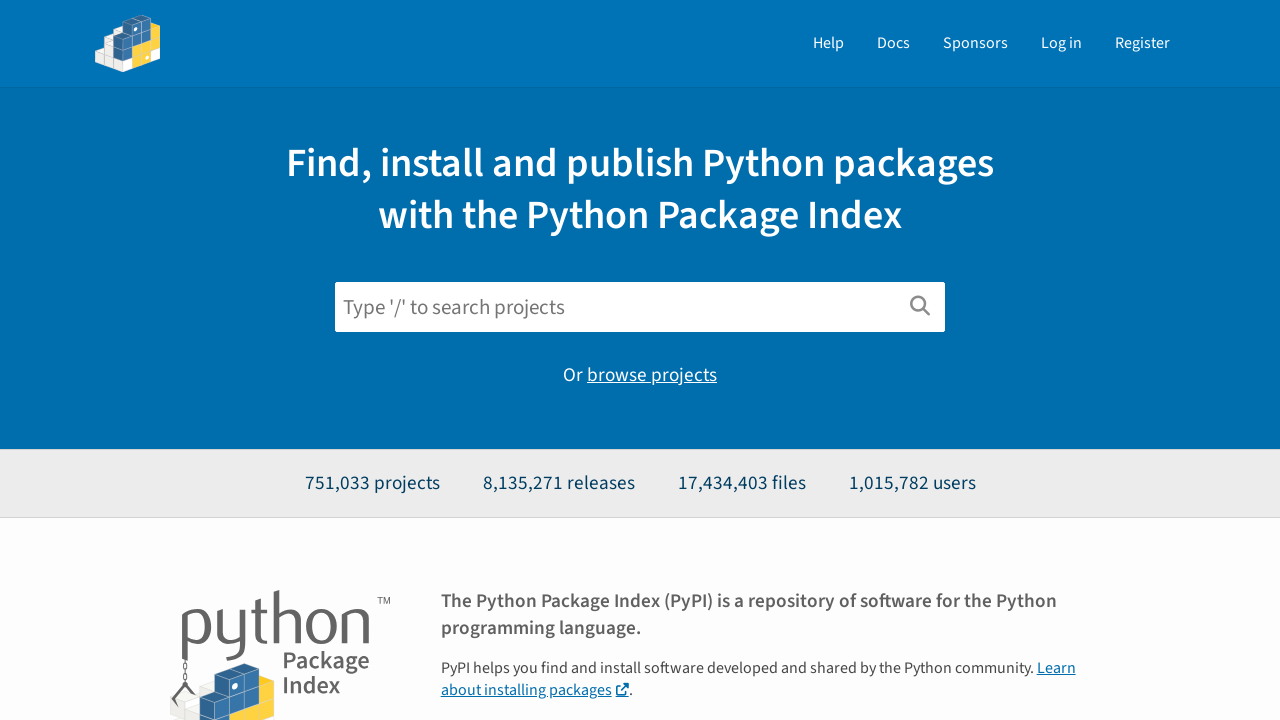